Tests adding a new person to the employee list by clicking Add person, filling all fields, and submitting

Starting URL: https://kristinek.github.io/site/tasks/list_of_people

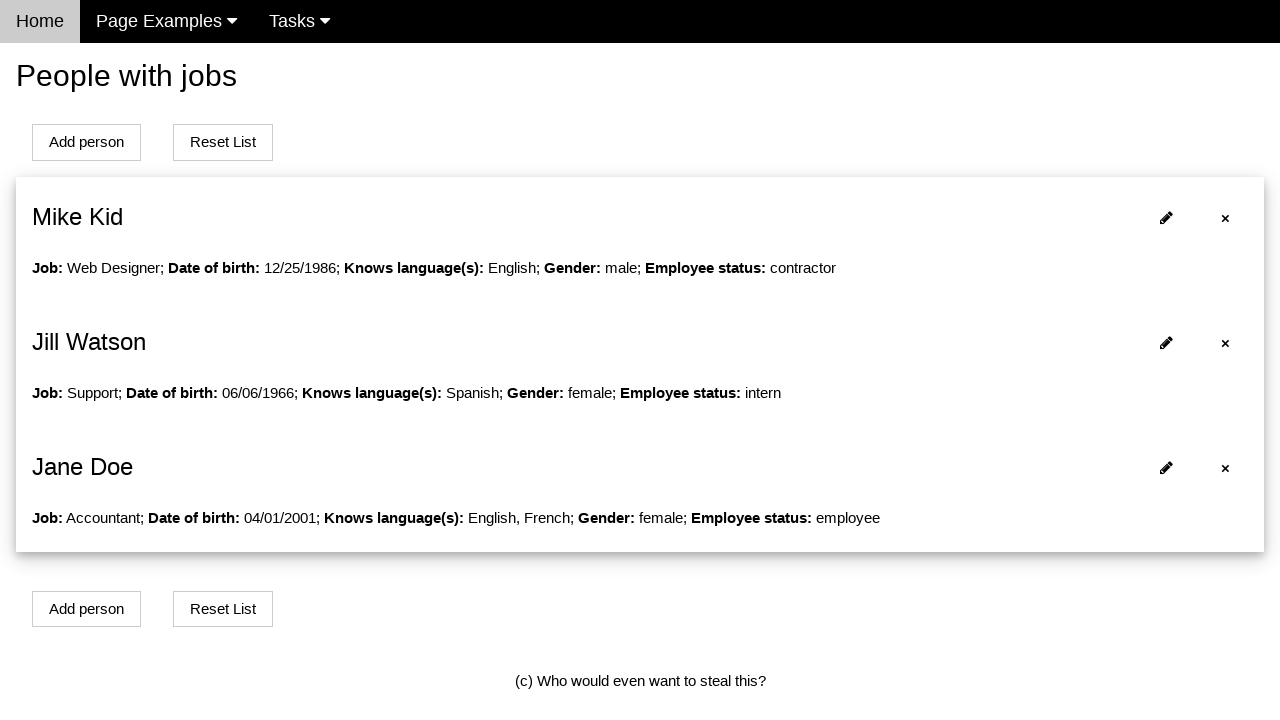

Navigated to Employee list page
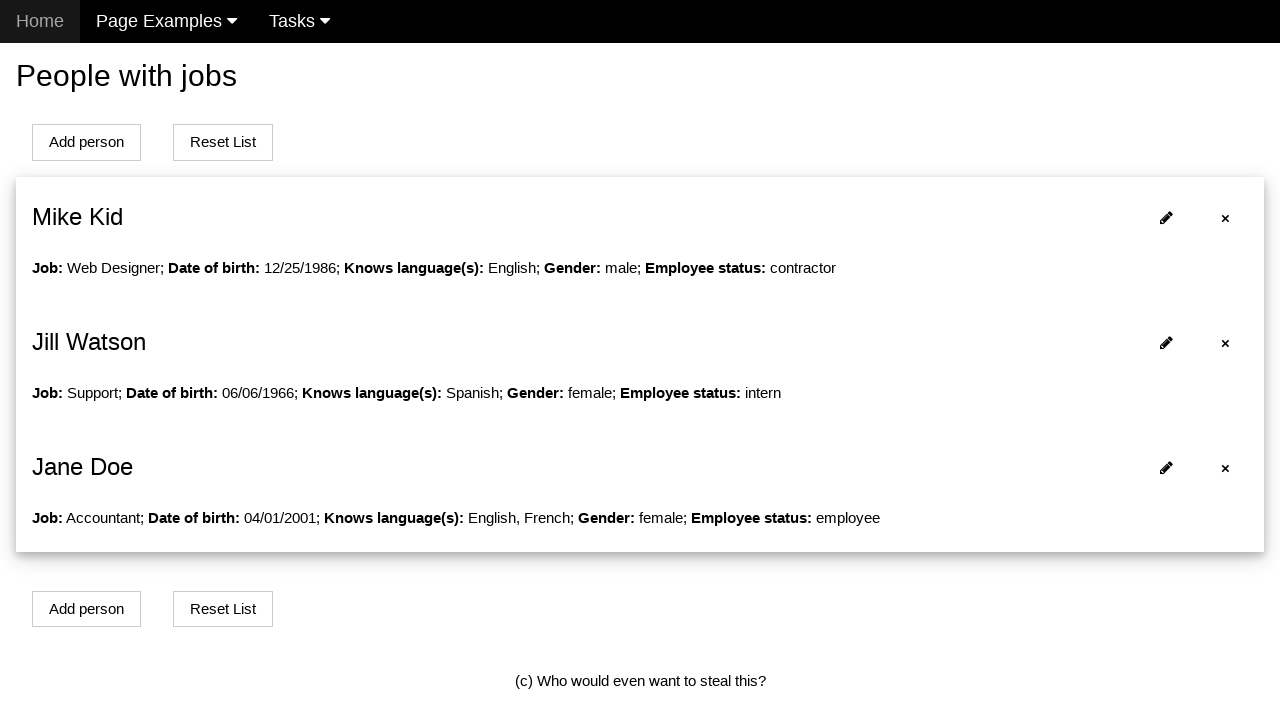

Clicked Add person button at (86, 142) on #addPersonBtn
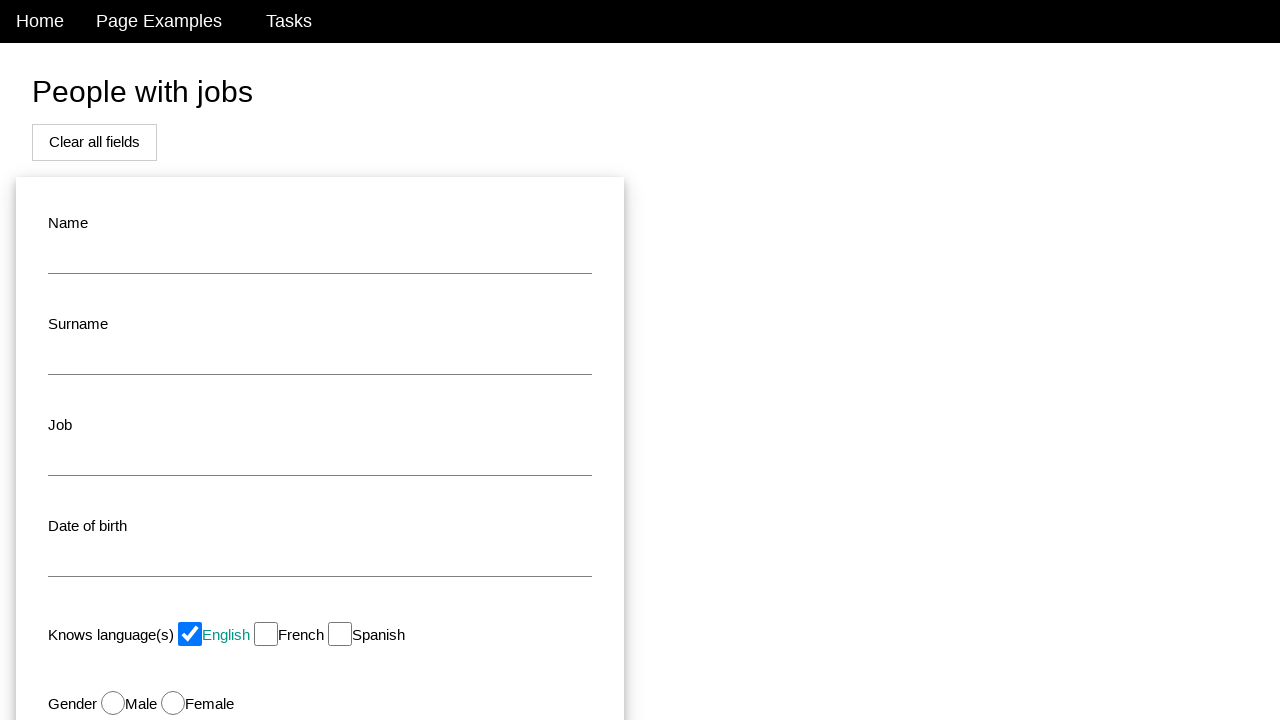

Filled name field with 'Emily' on #name
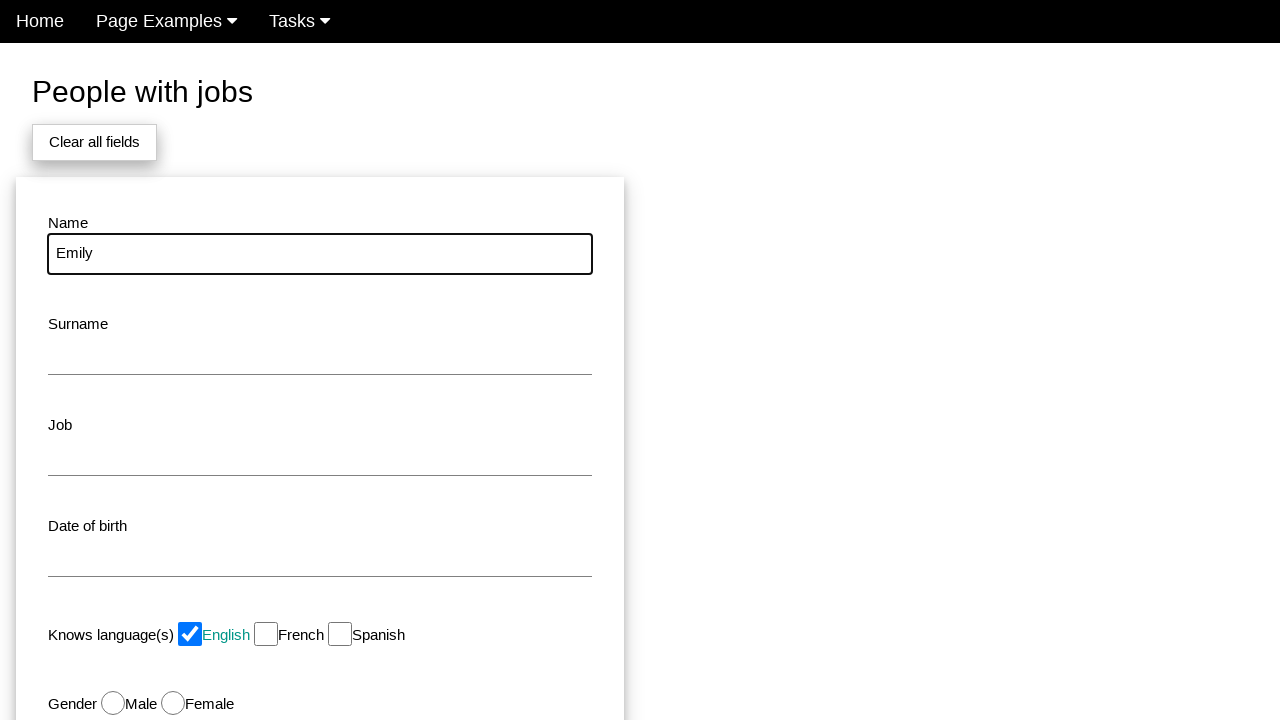

Filled surname field with 'Johnson' on #surname
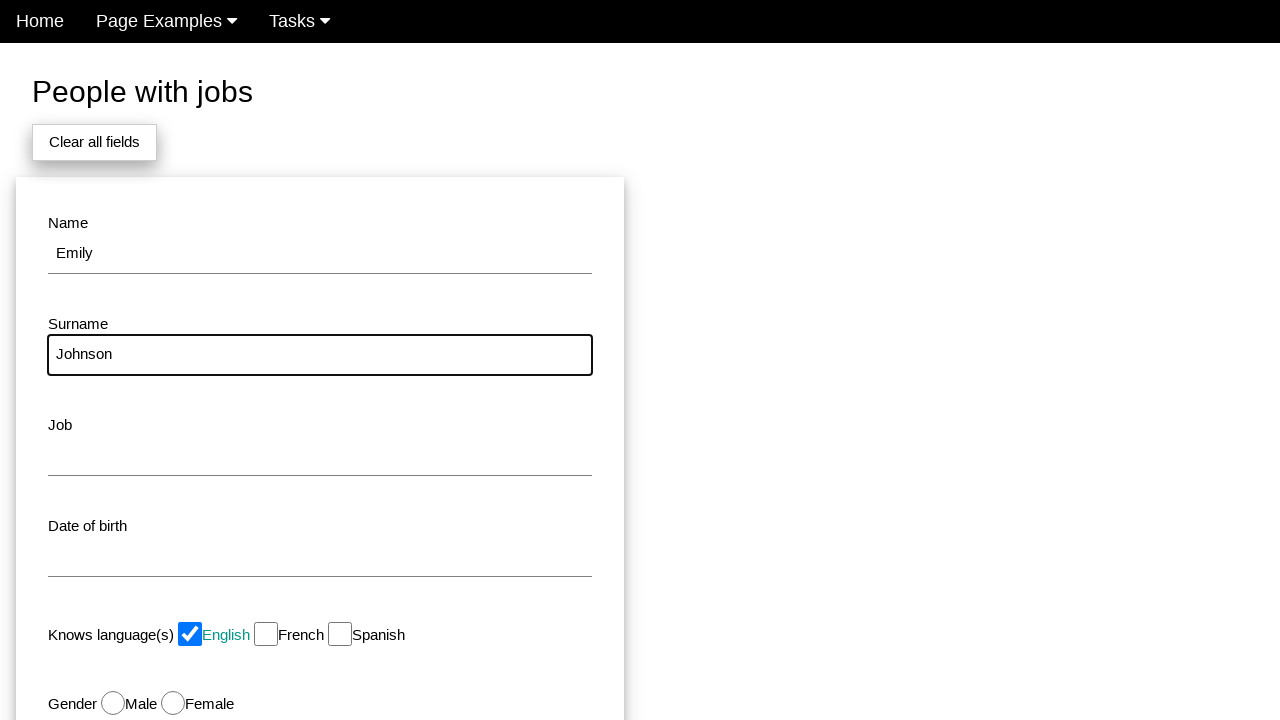

Filled job field with 'Software Engineer' on #job
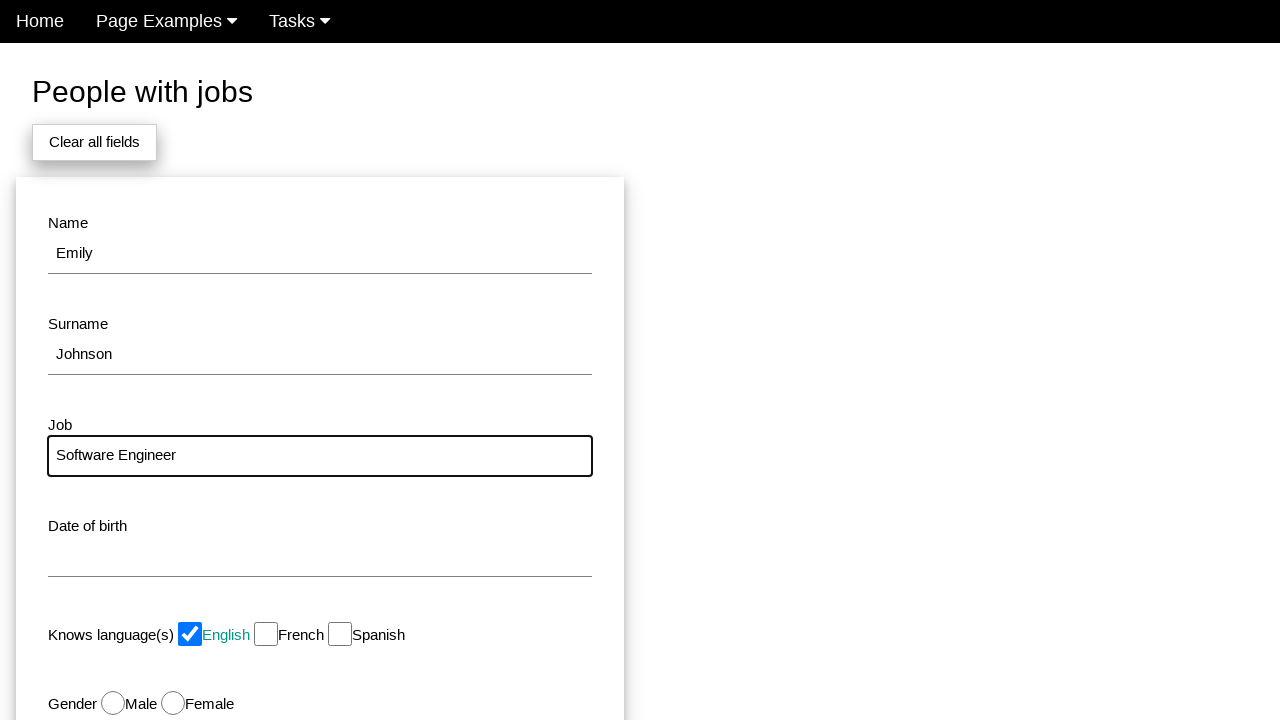

Filled date of birth field with '1990-05-15' on #dob
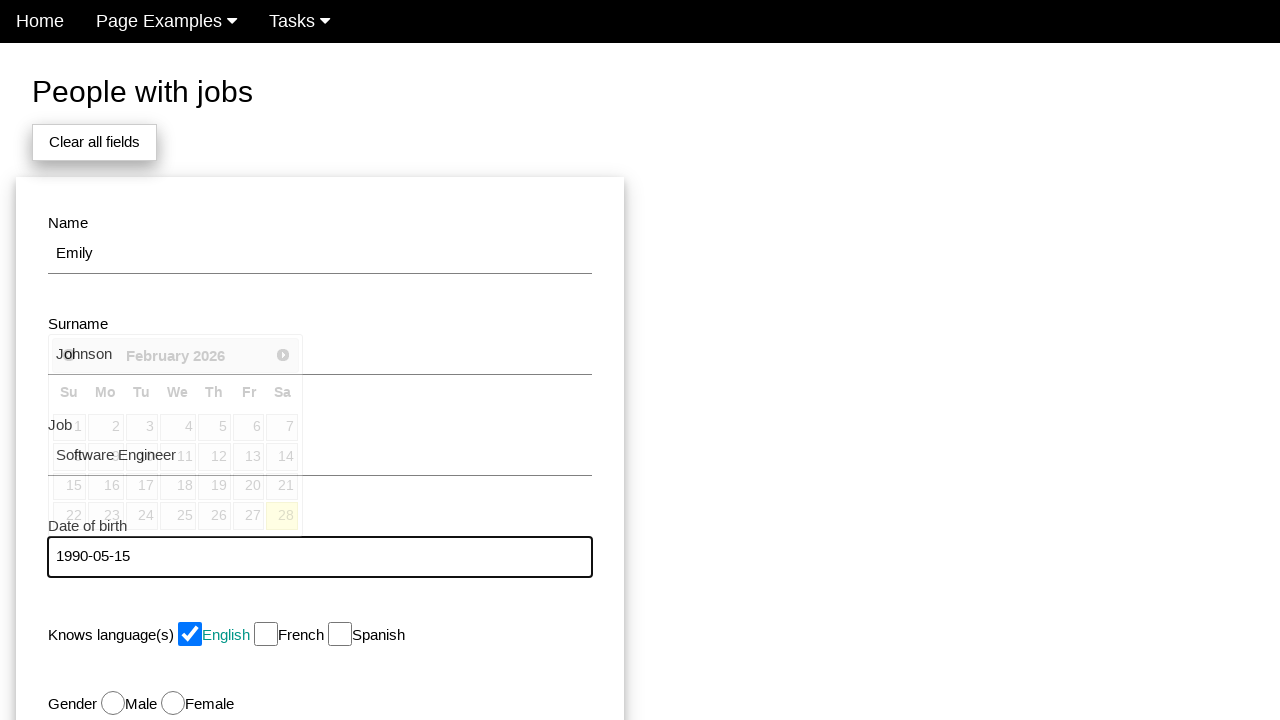

Selected English language checkbox at (190, 634) on #english
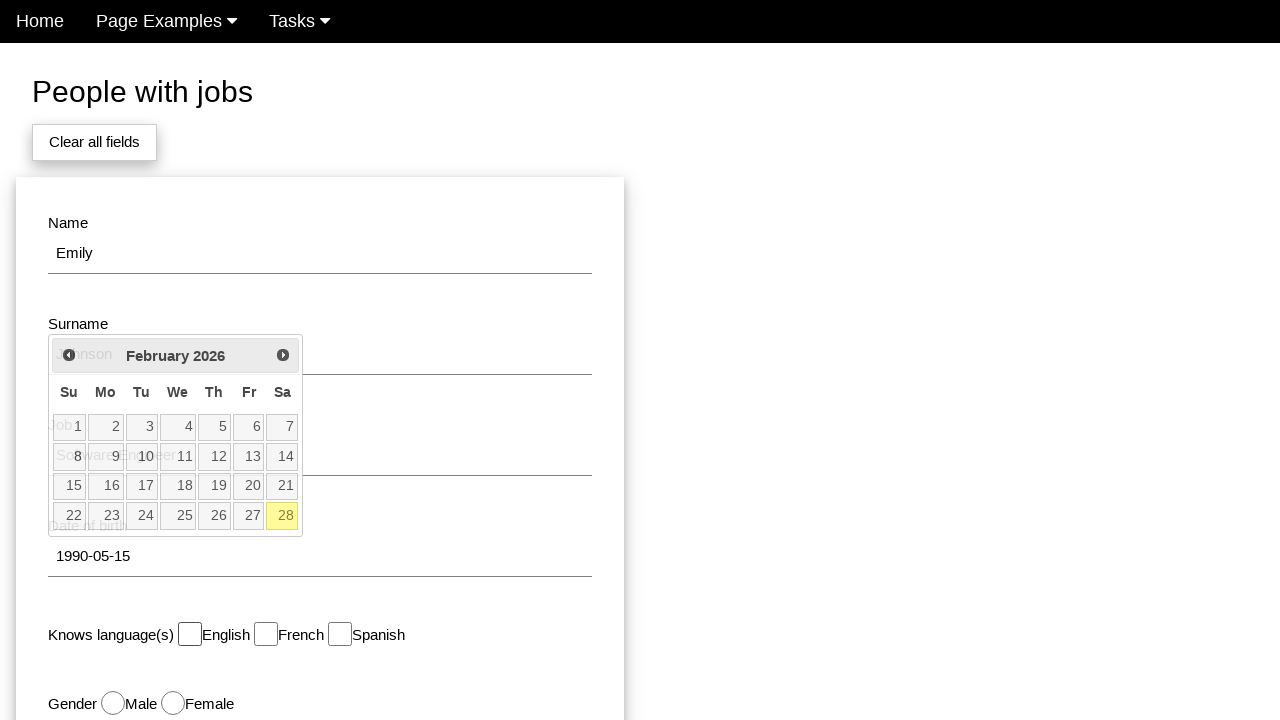

Selected female gender radio button at (173, 703) on #female
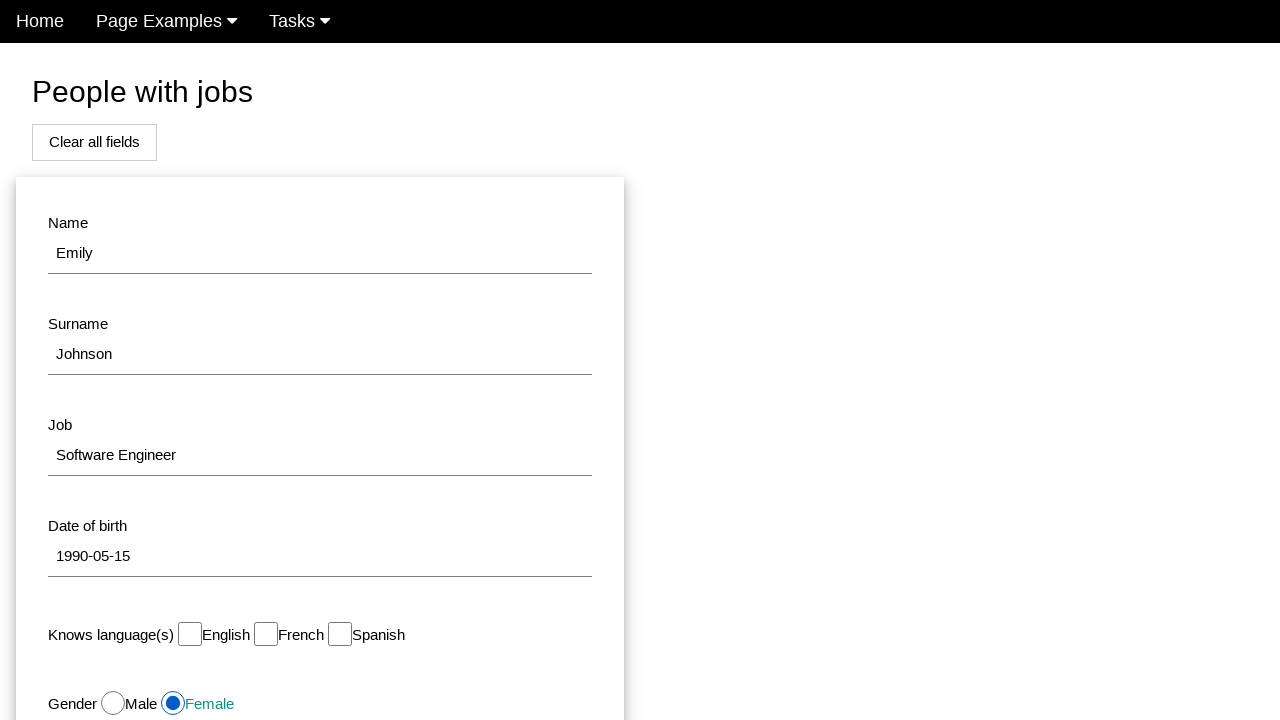

Clicked Add button to submit new person form at (178, 510) on xpath=//button[contains(text(),'Add')]
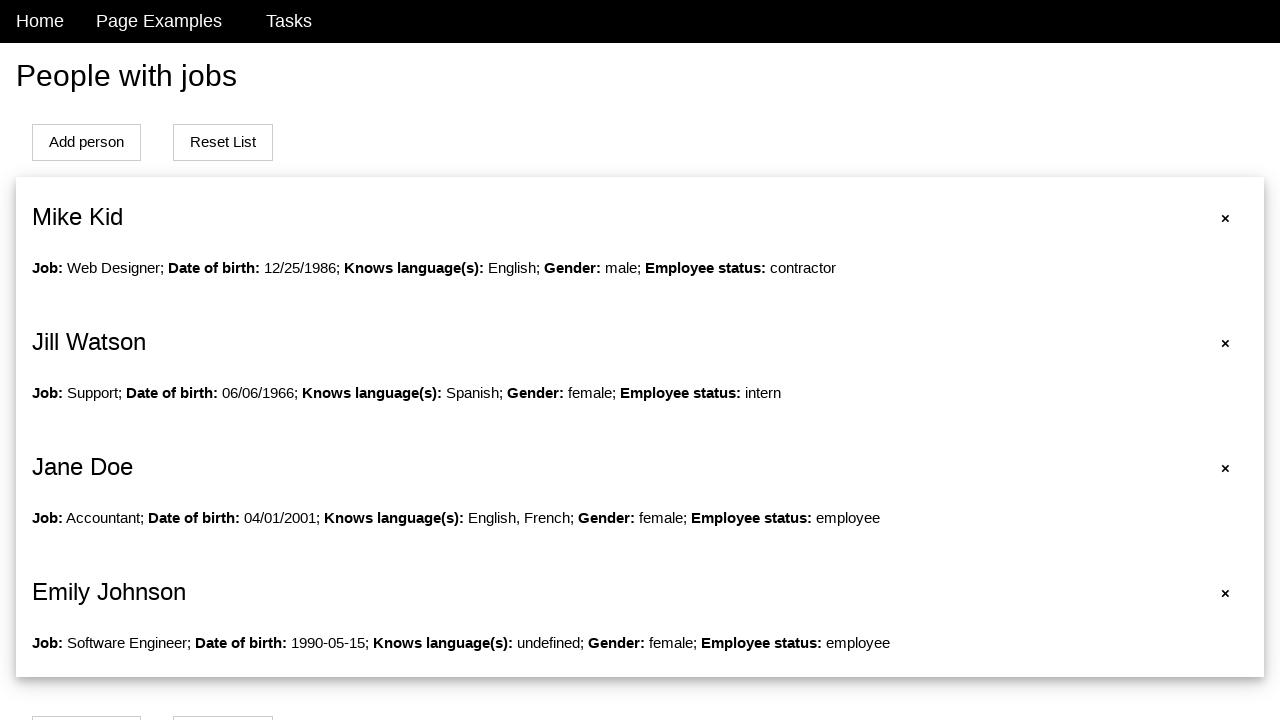

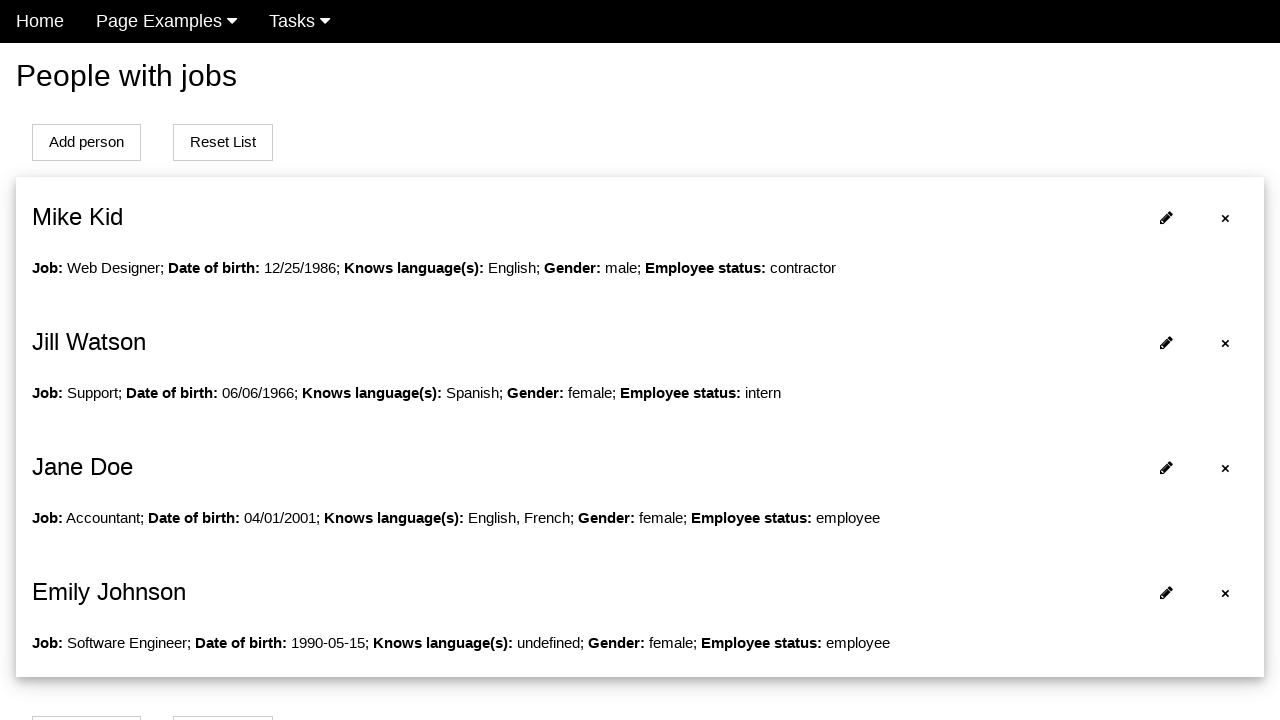